Tests various button interactions and properties on a demo page, including clicking buttons, checking enabled state, and verifying button attributes like position, color, and size

Starting URL: https://leafground.com/button.xhtml

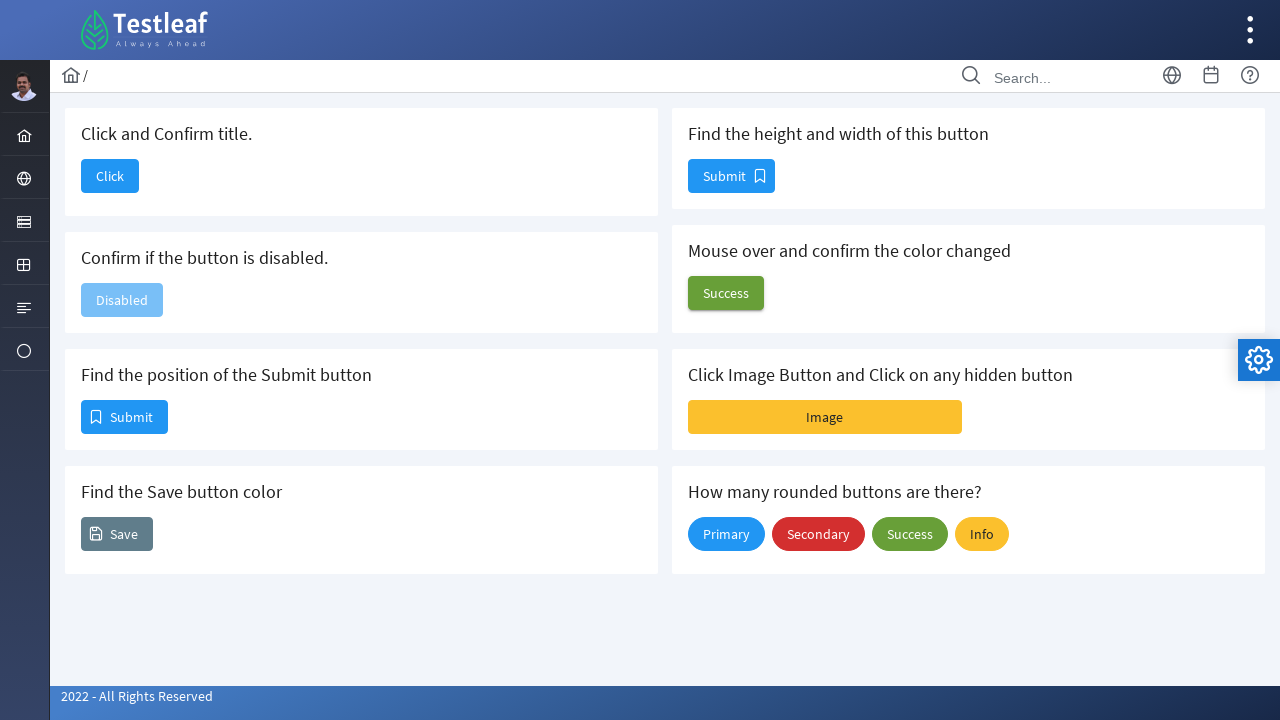

Clicked the 'Click' button at (110, 176) on xpath=//span[text()='Click']
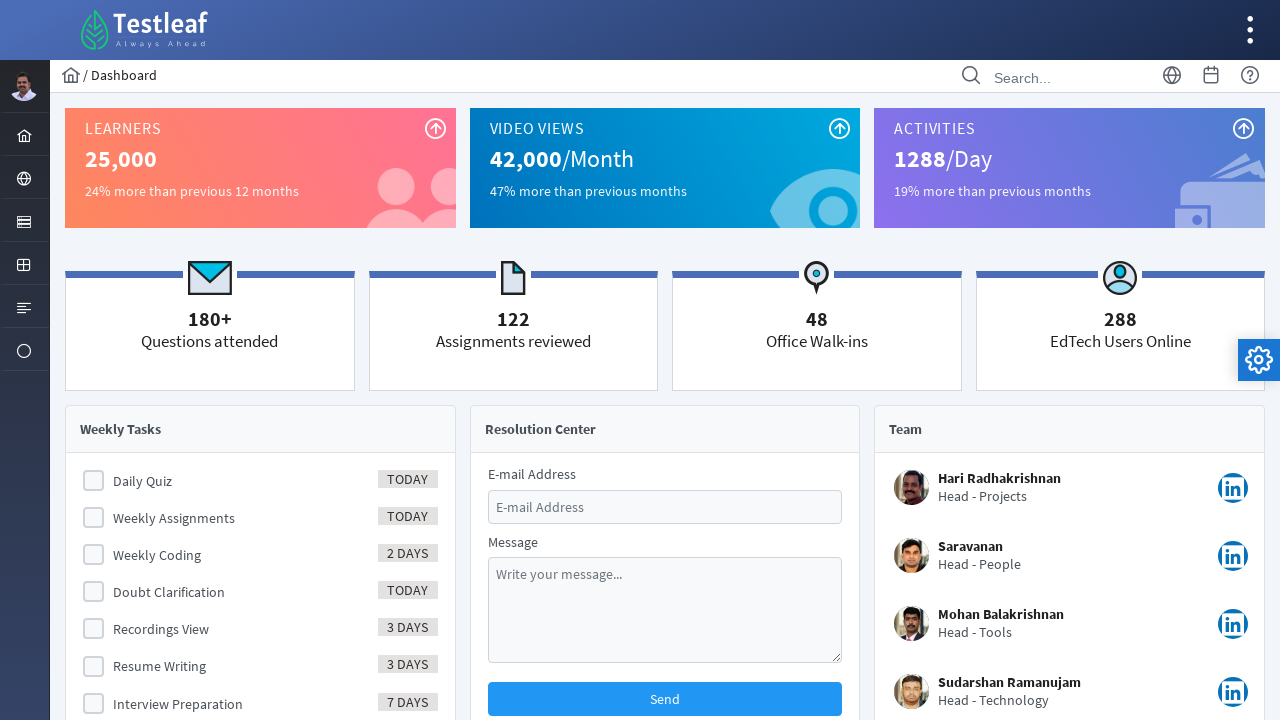

Retrieved page title: Dashboard
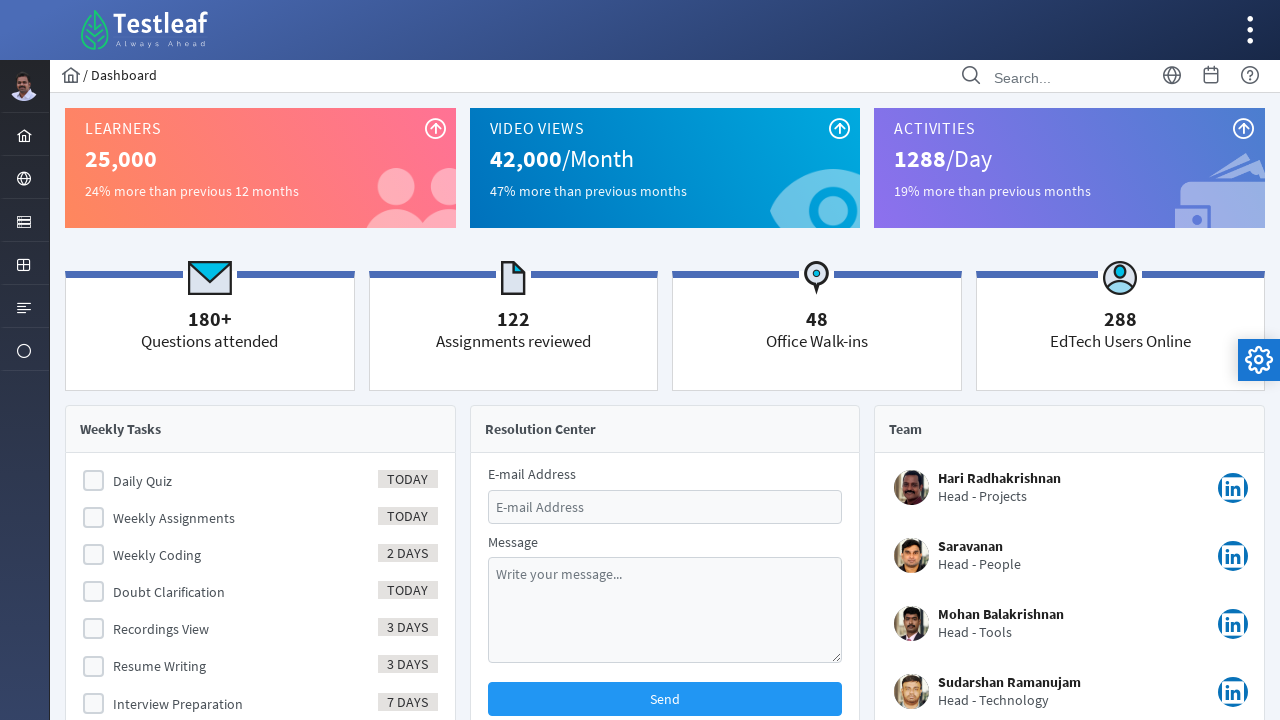

Navigated back to the button page
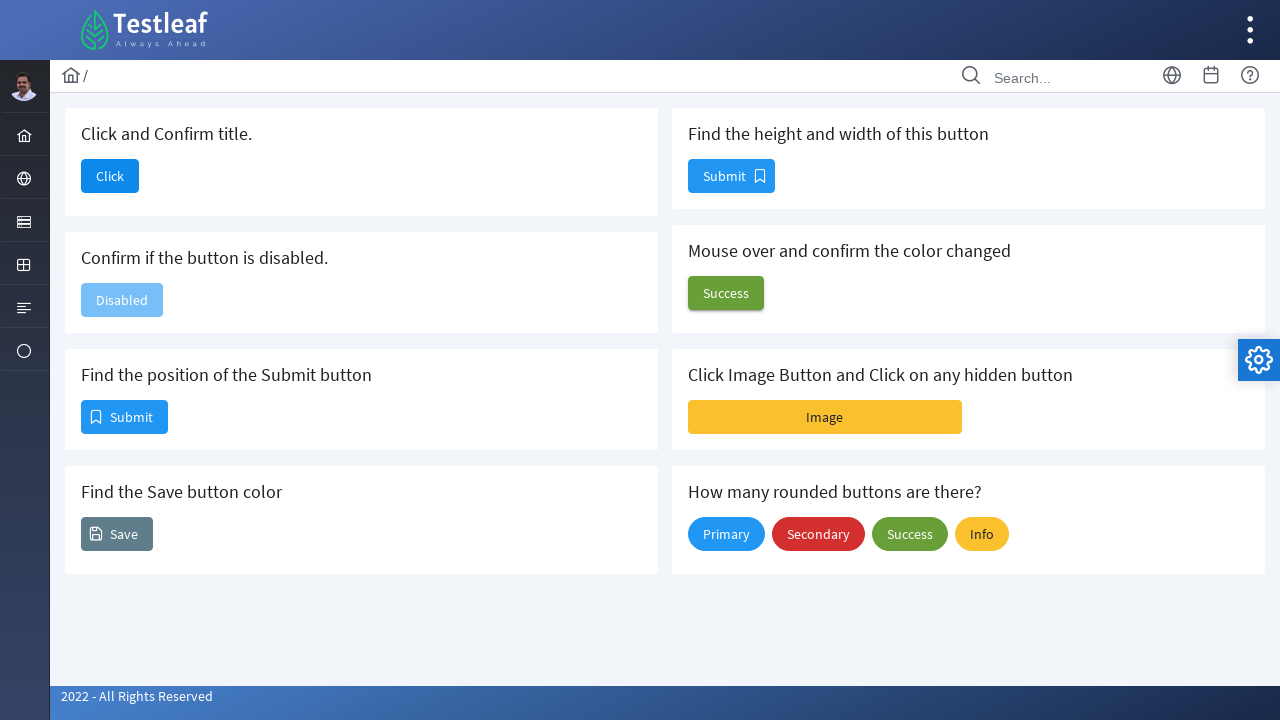

Checked if disabled button is disabled: True
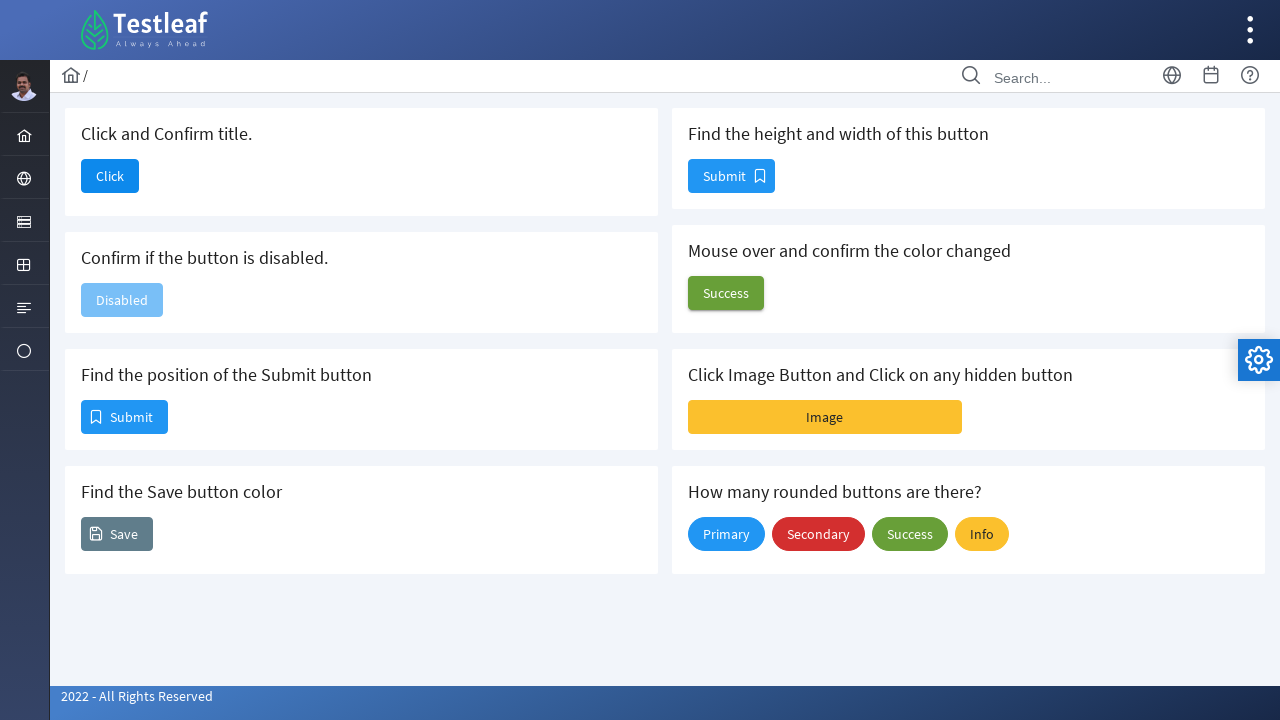

Retrieved bounding box of submit button
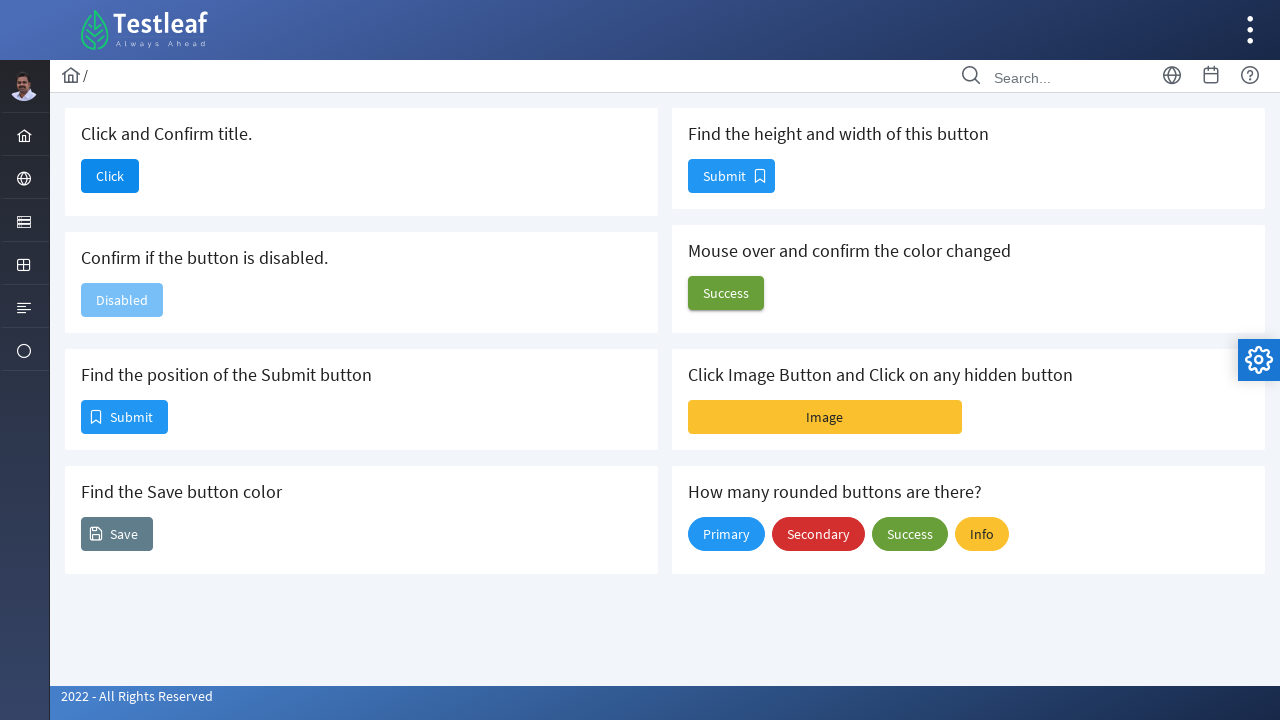

Retrieved background color of Save button: rgba(0, 0, 0, 0)
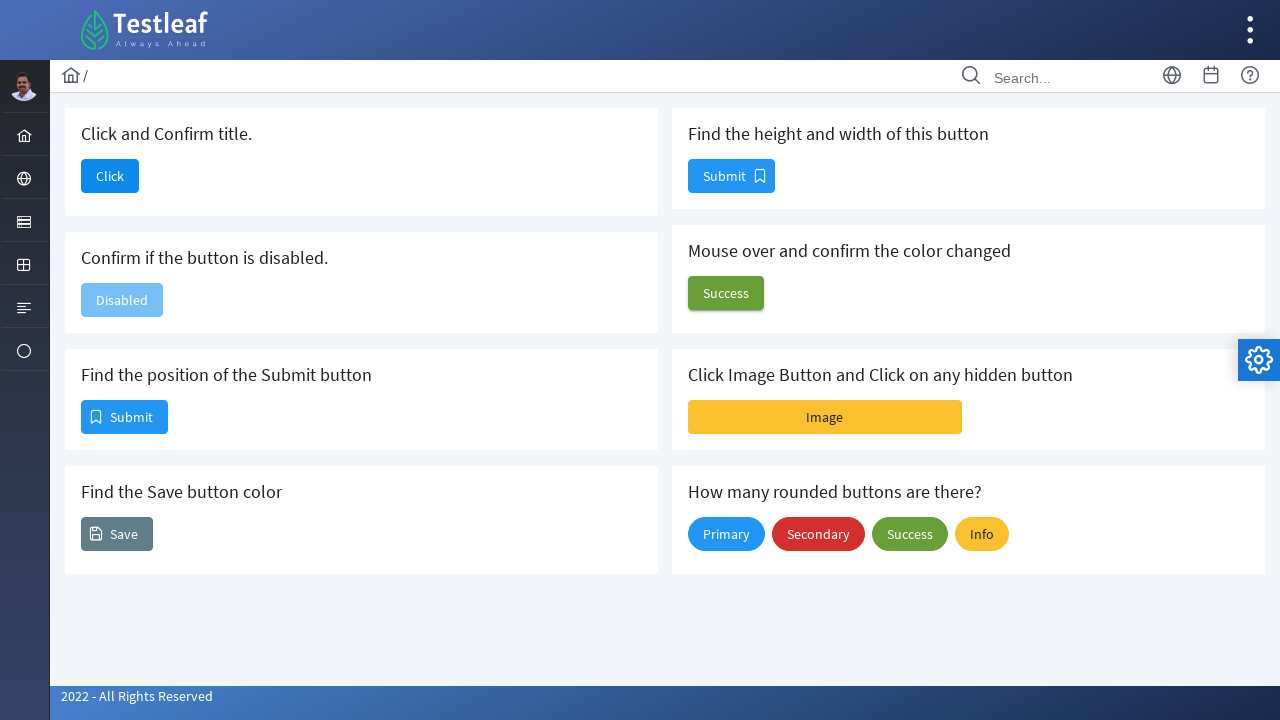

Retrieved dimensions of submit button - height: 34, width: 87
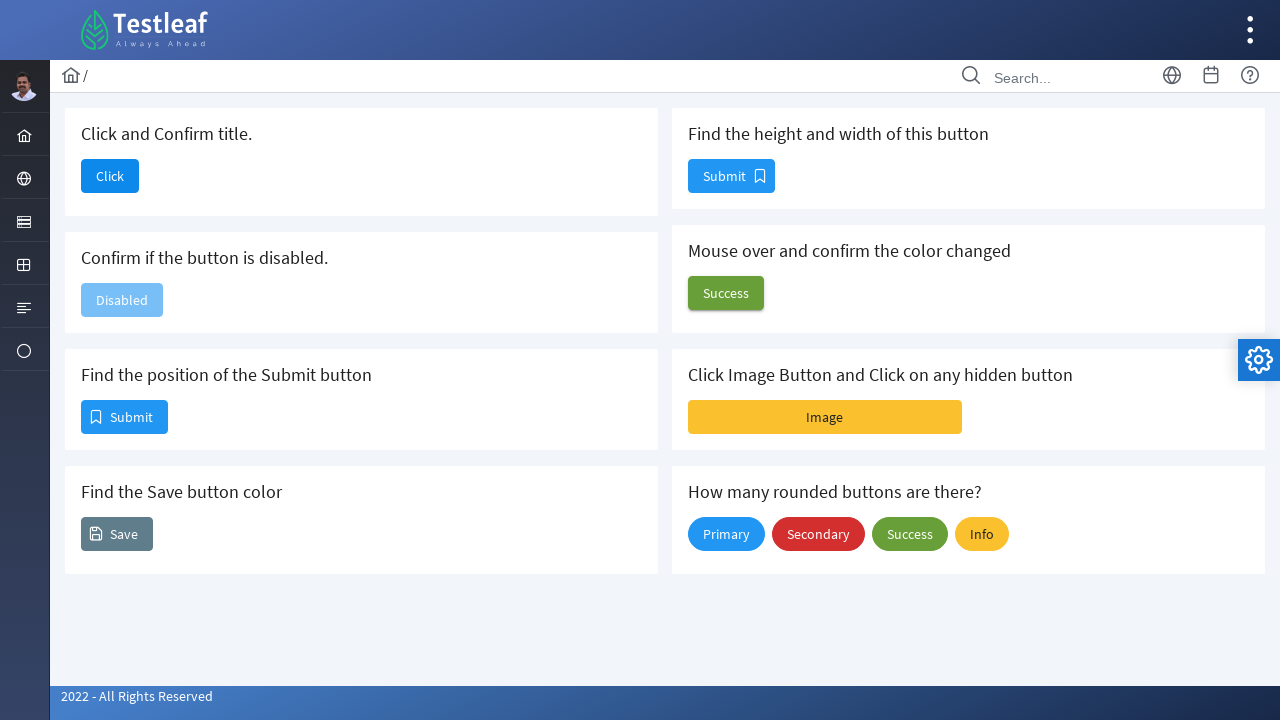

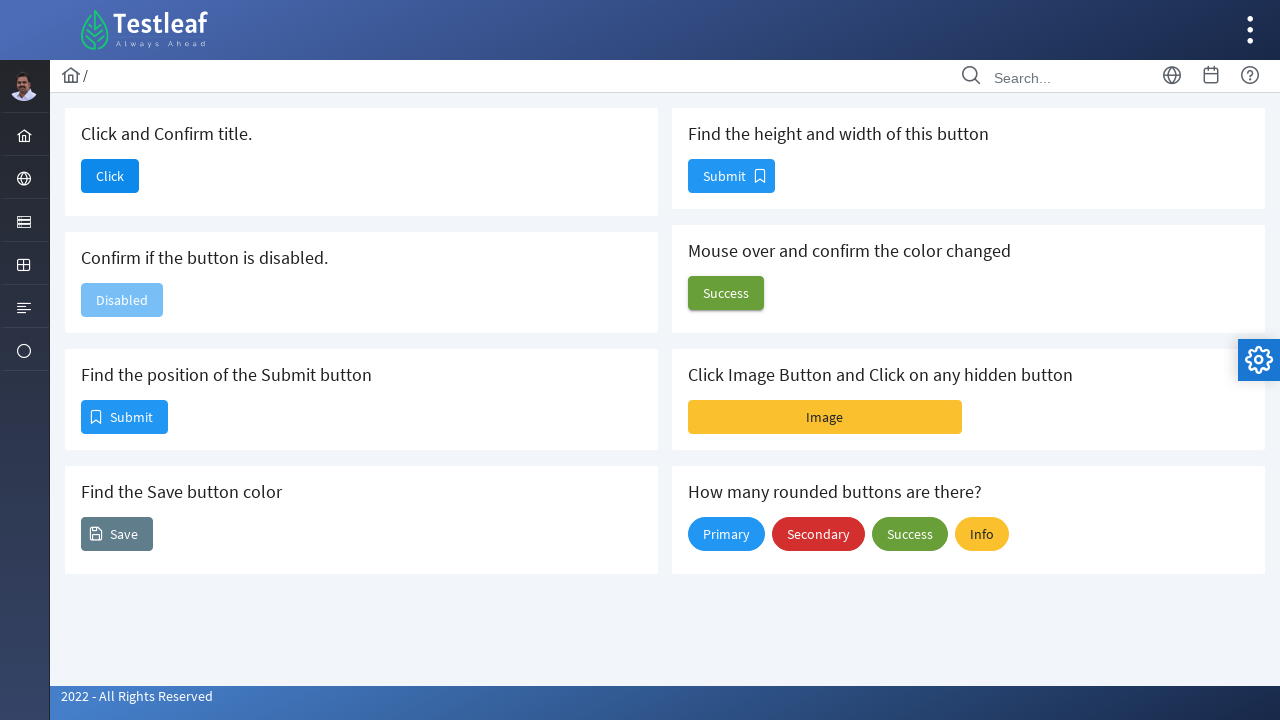